Navigates to Dianping.com (a Chinese restaurant and business review site) and verifies the page loads successfully.

Starting URL: https://www.dianping.com

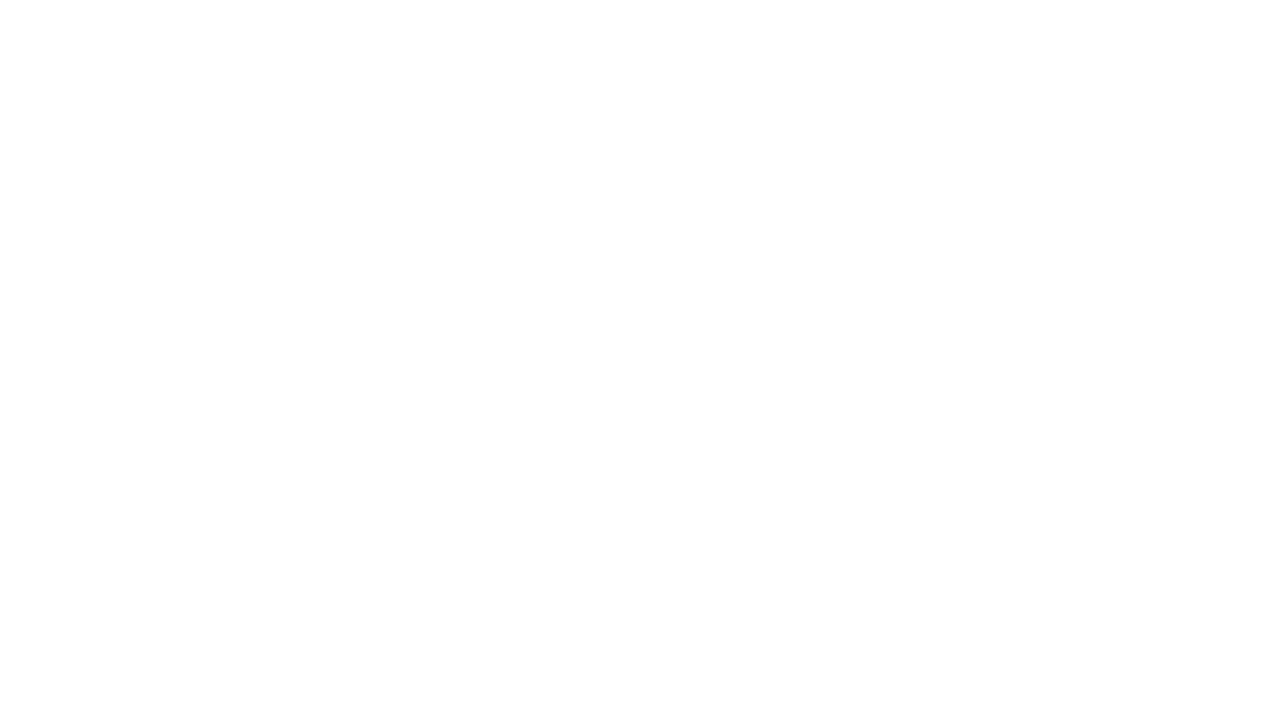

Waited for page to reach domcontentloaded state
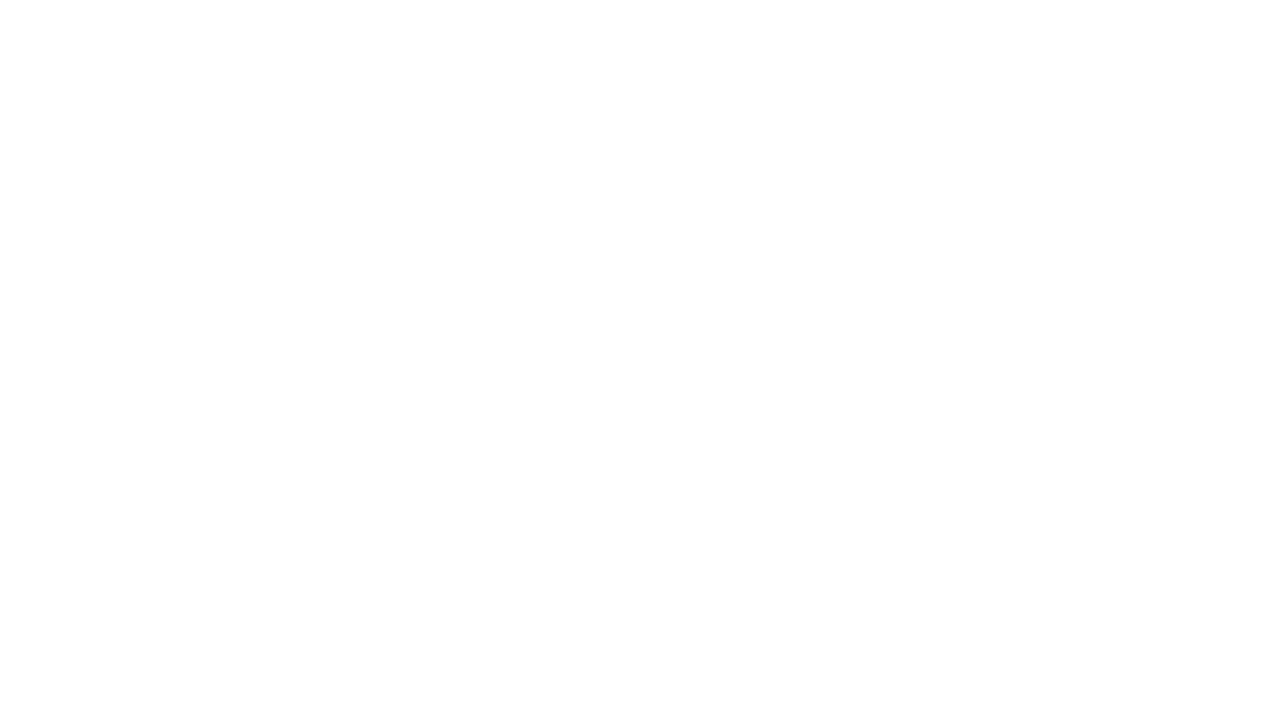

Verified page loaded successfully by confirming body element is present
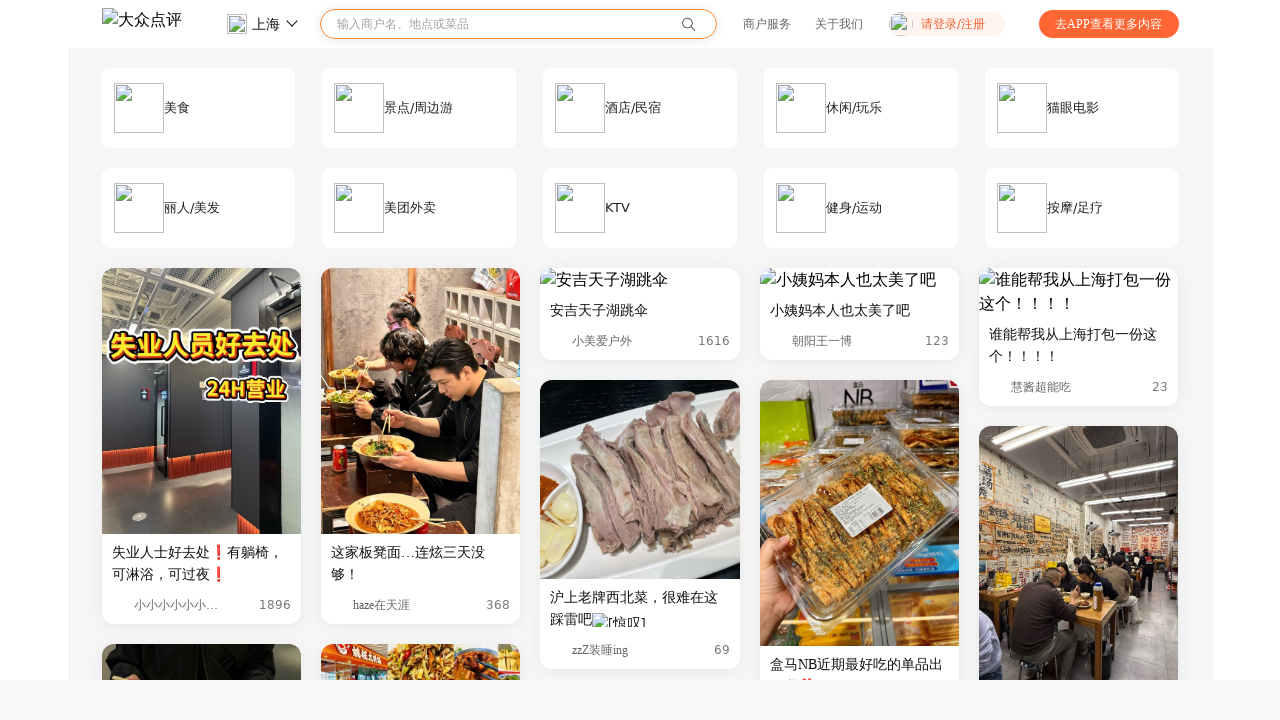

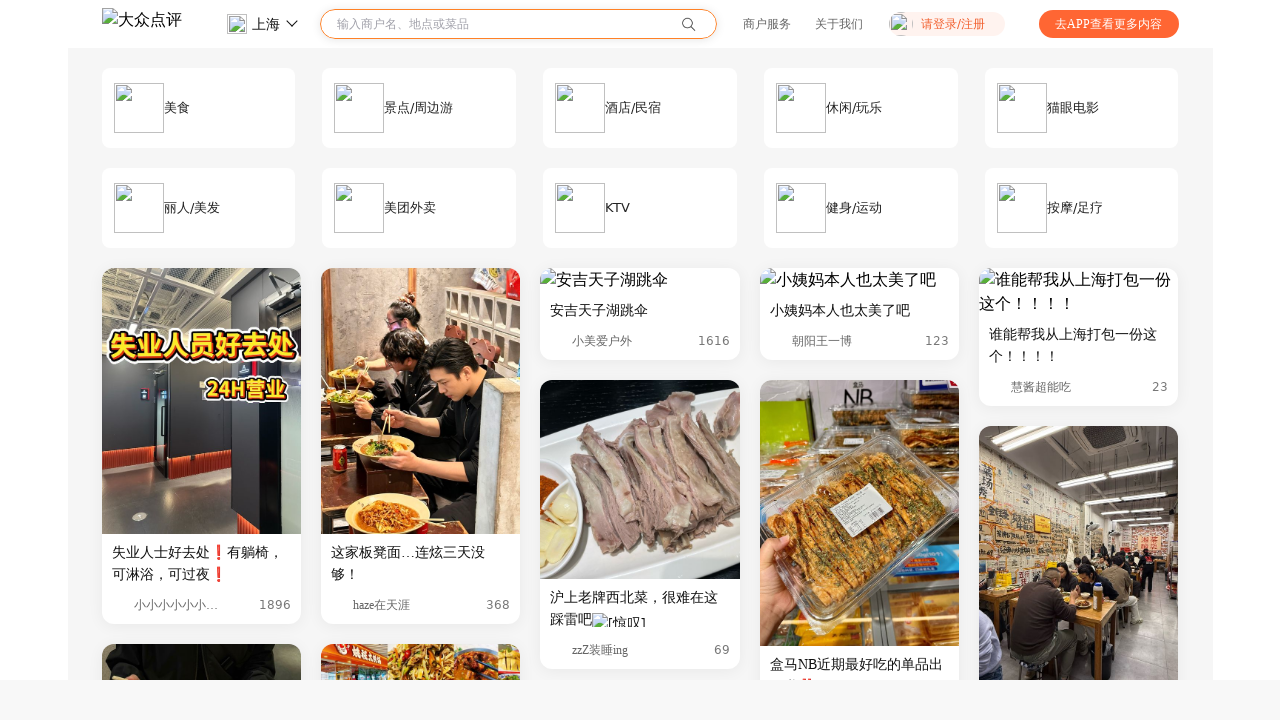